Tests that entering a number below 50 displays the error message "Number is too small"

Starting URL: https://kristinek.github.io/site/tasks/enter_a_number

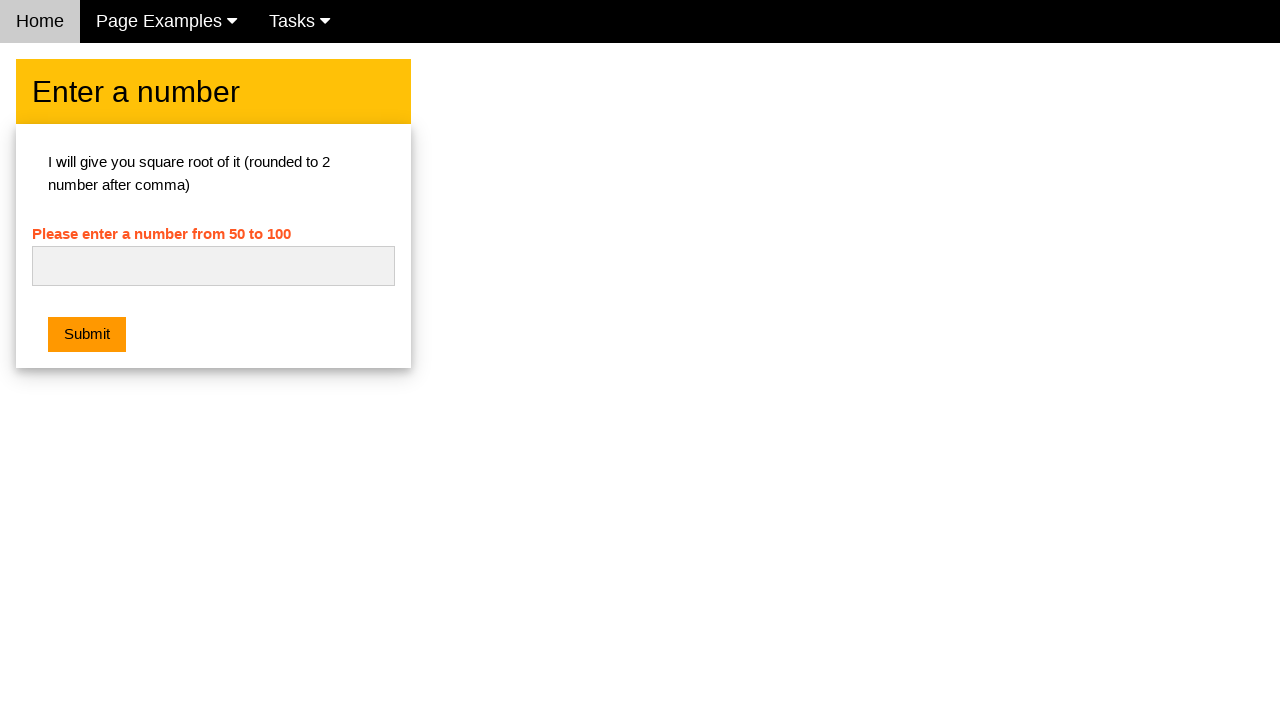

Cleared the number input field on #numb
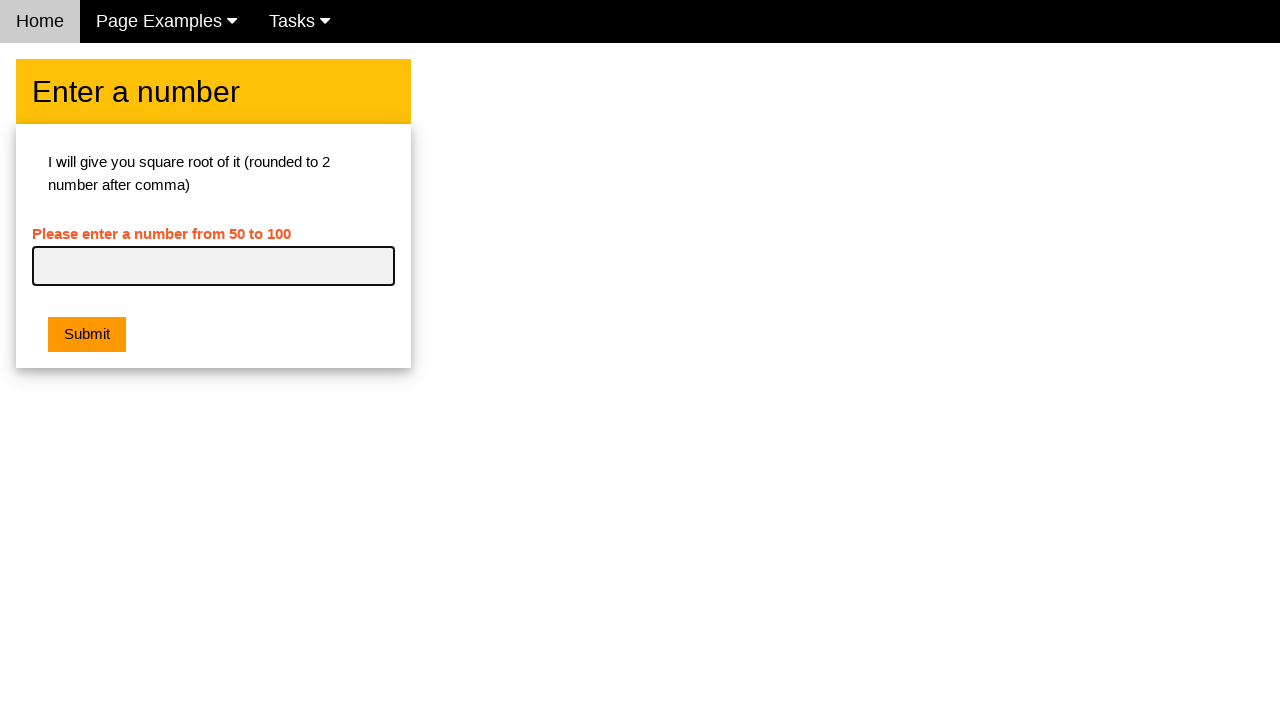

Entered number 25 (below minimum of 50) on #numb
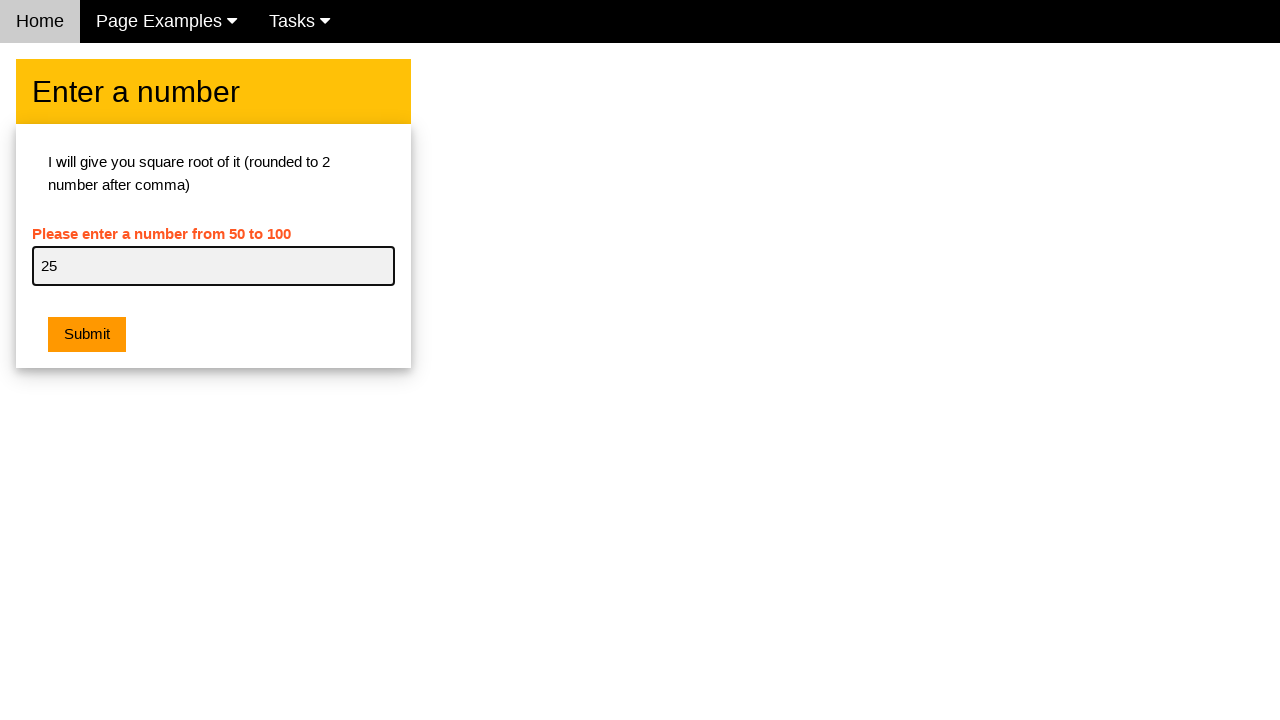

Clicked submit button at (87, 335) on button
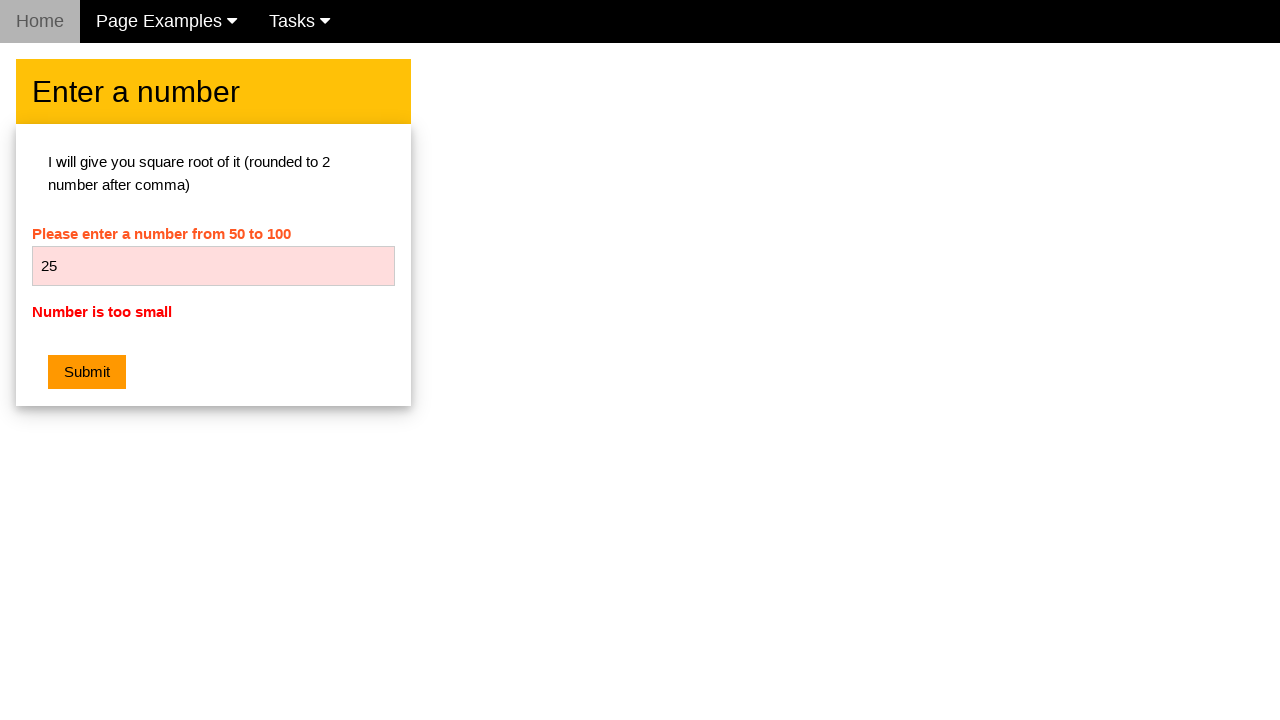

Error message 'Number is too small' appeared
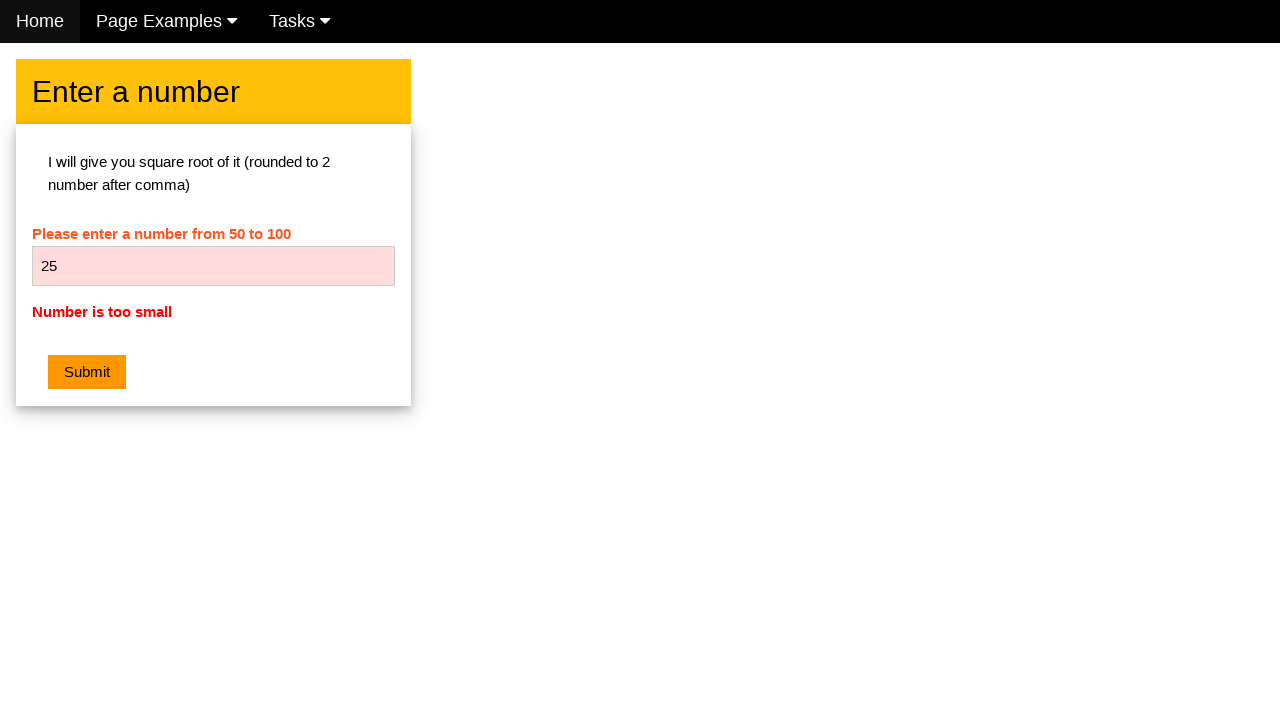

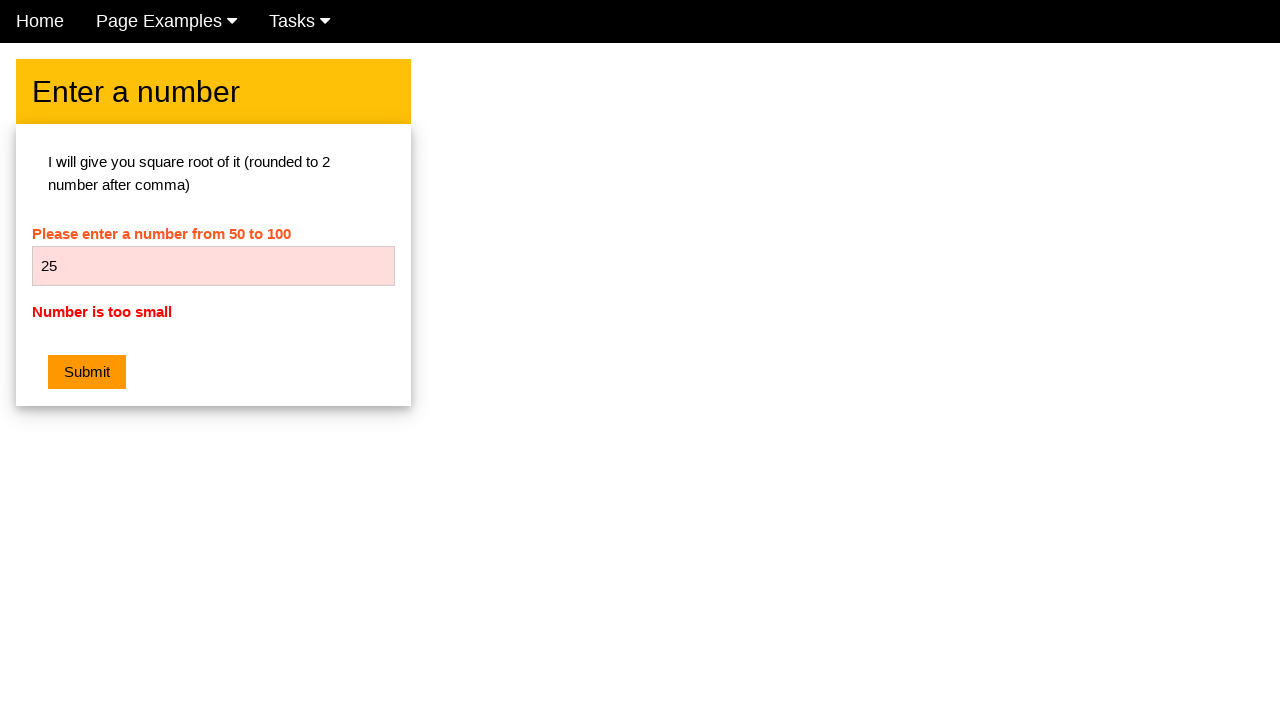